Opens the Watford Community Housing Trust website in a browser to verify the page loads successfully

Starting URL: https://www.wcht.org.uk

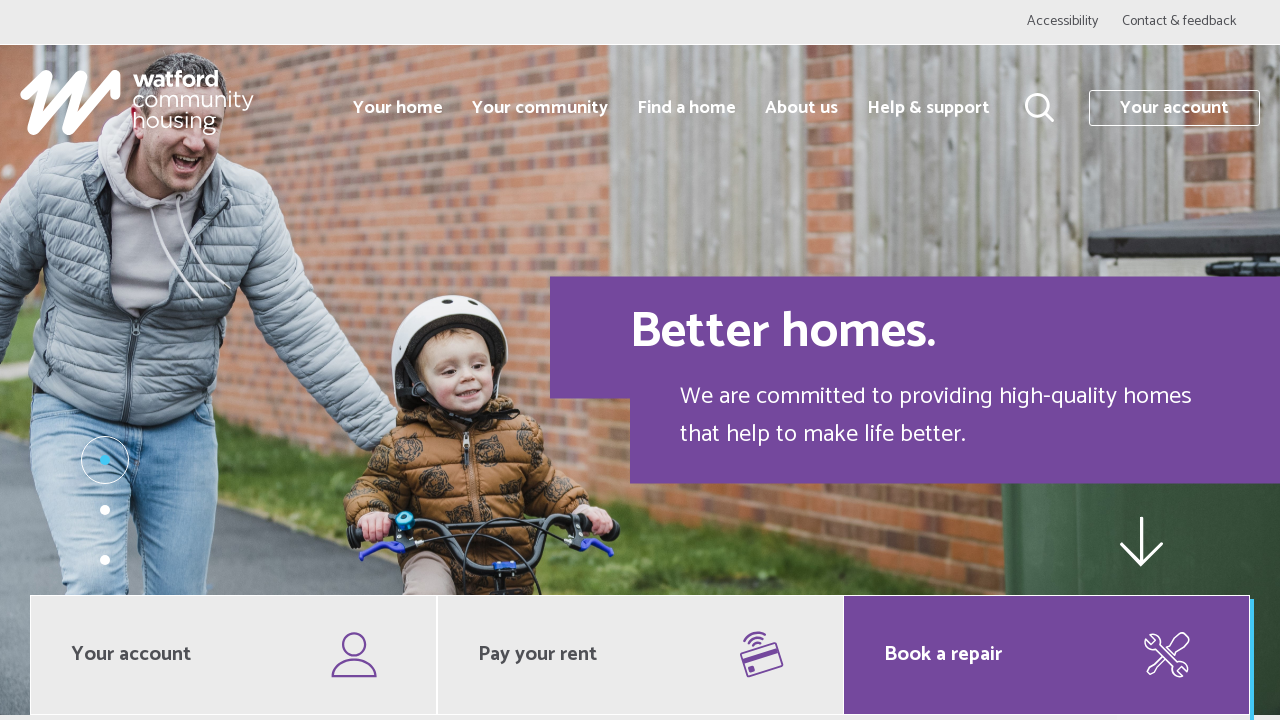

Navigated to Watford Community Housing Trust website at https://www.wcht.org.uk
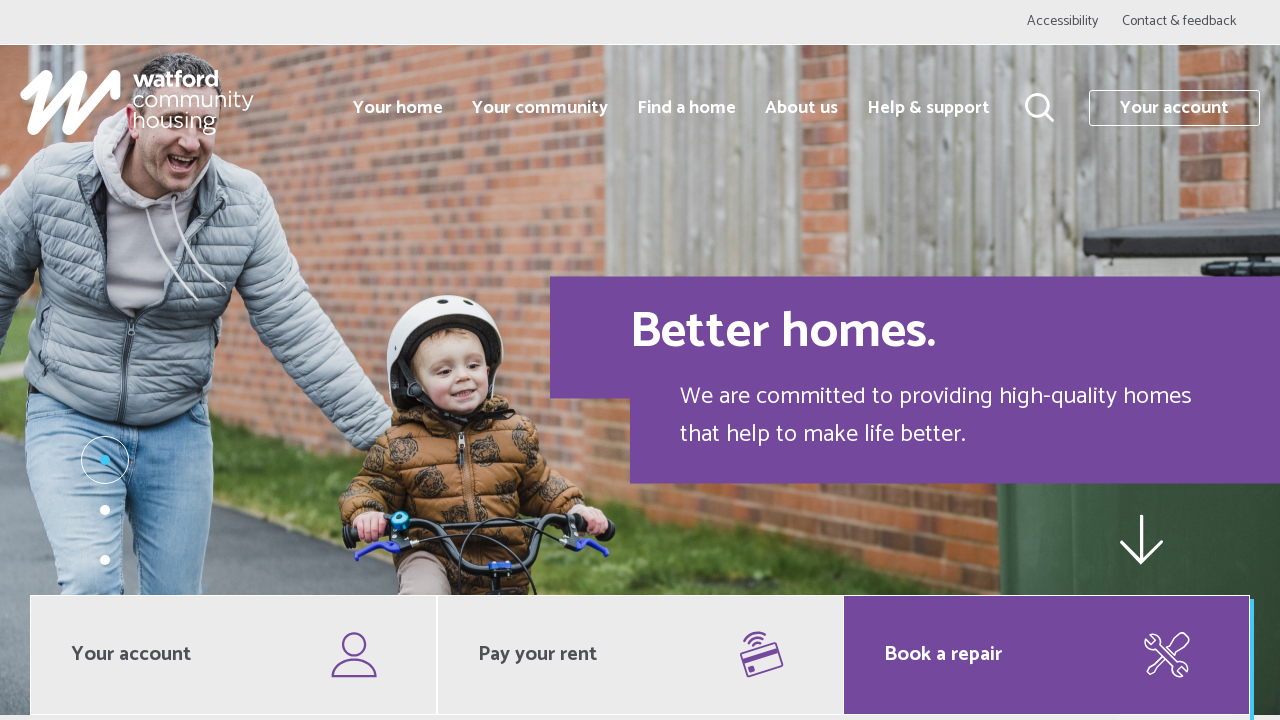

Verified page loaded successfully
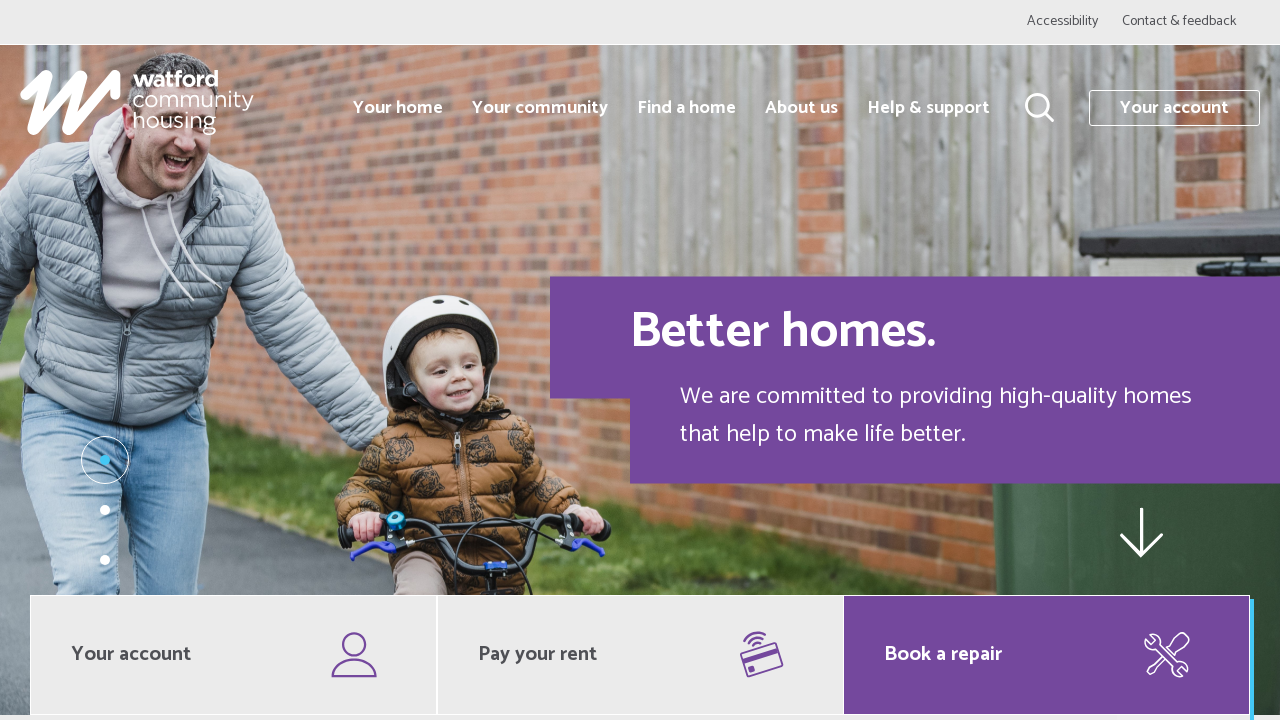

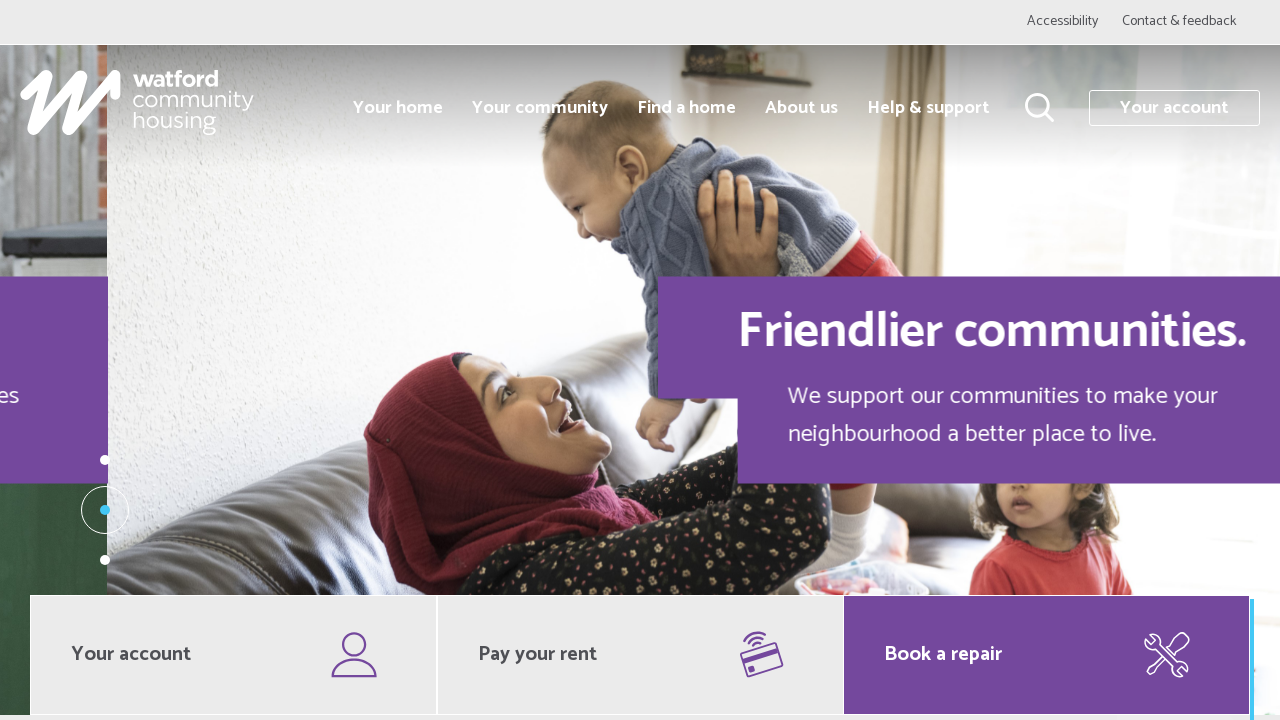